Tests JavaScript alert/prompt handling by clicking a demo button, entering text into a prompt dialog, dismissing it, and then accepting a confirm dialog.

Starting URL: https://javascript.info/alert-prompt-confirm

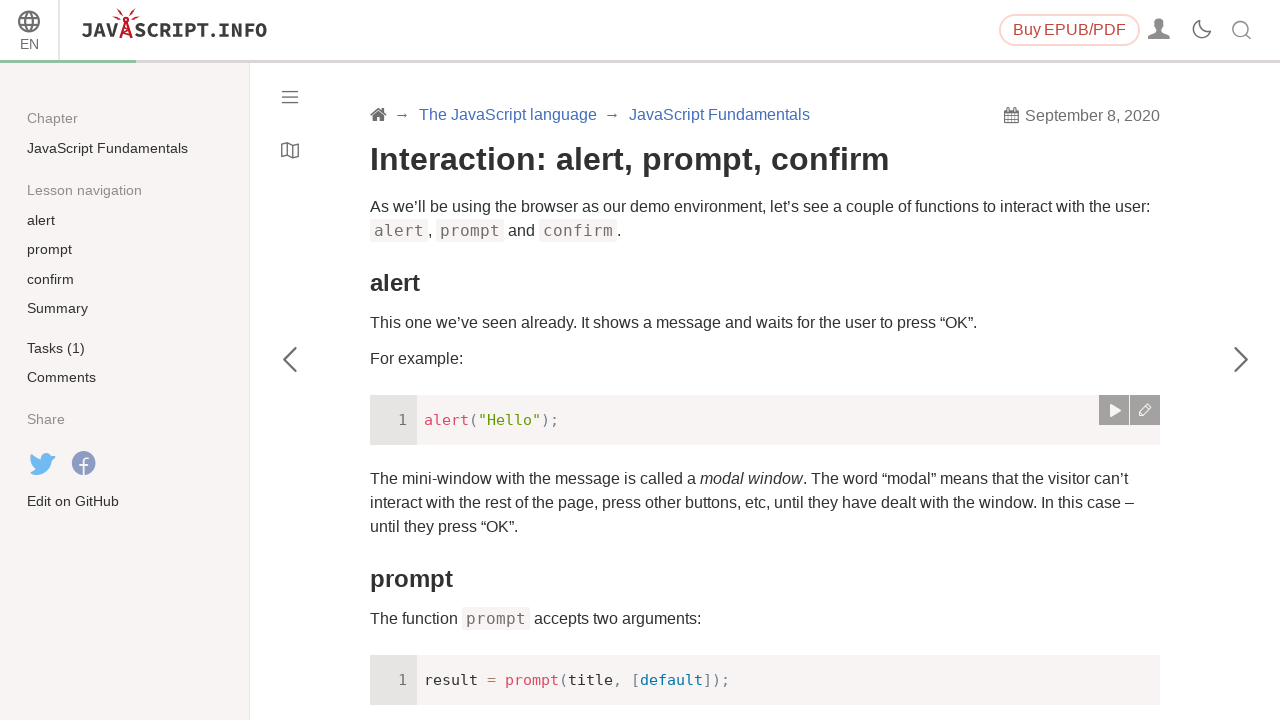

Set up dialog handler to manage JavaScript alerts and prompts
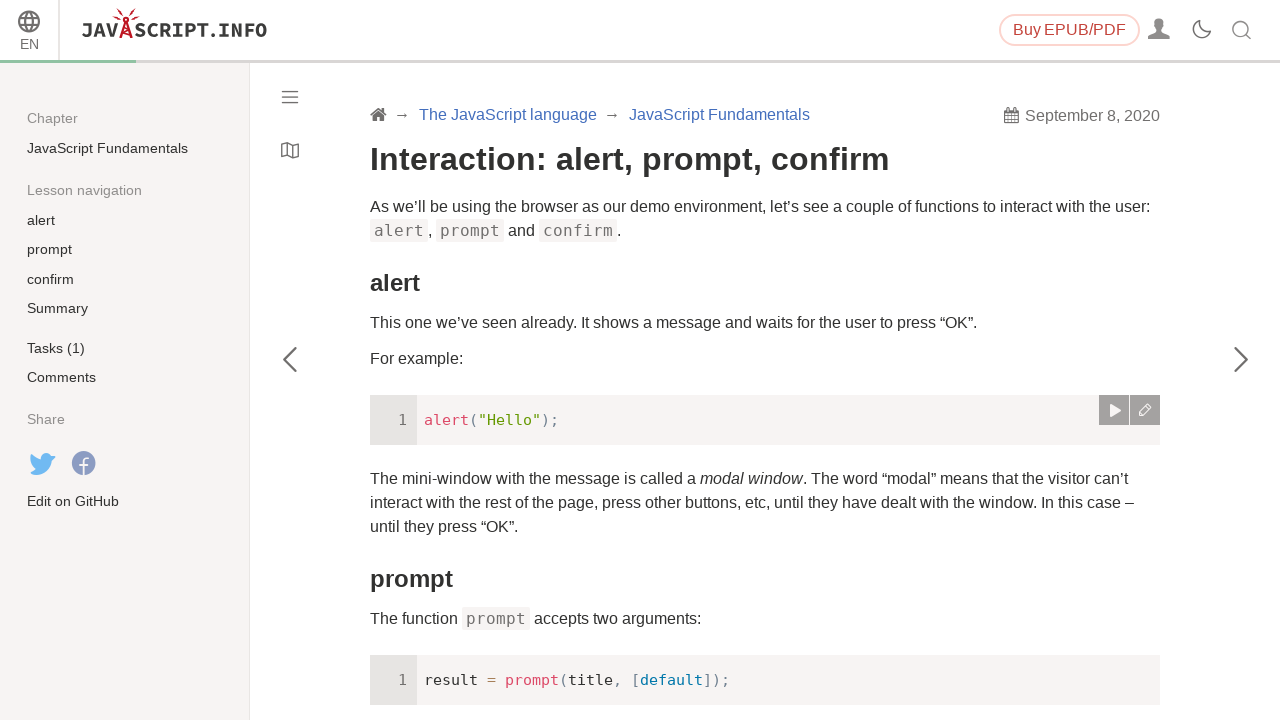

Clicked 'Run the demo' link to trigger JavaScript prompt dialog at (420, 361) on text=Run the demo
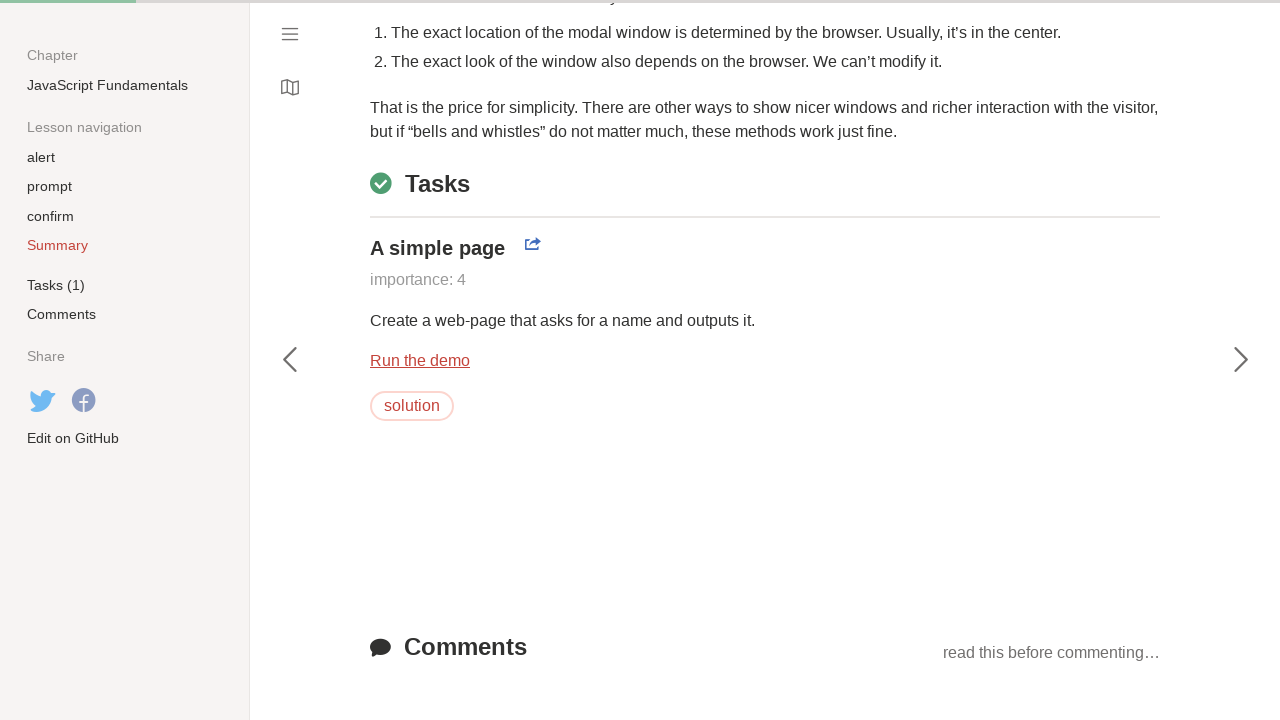

Waited for dialog interactions to complete
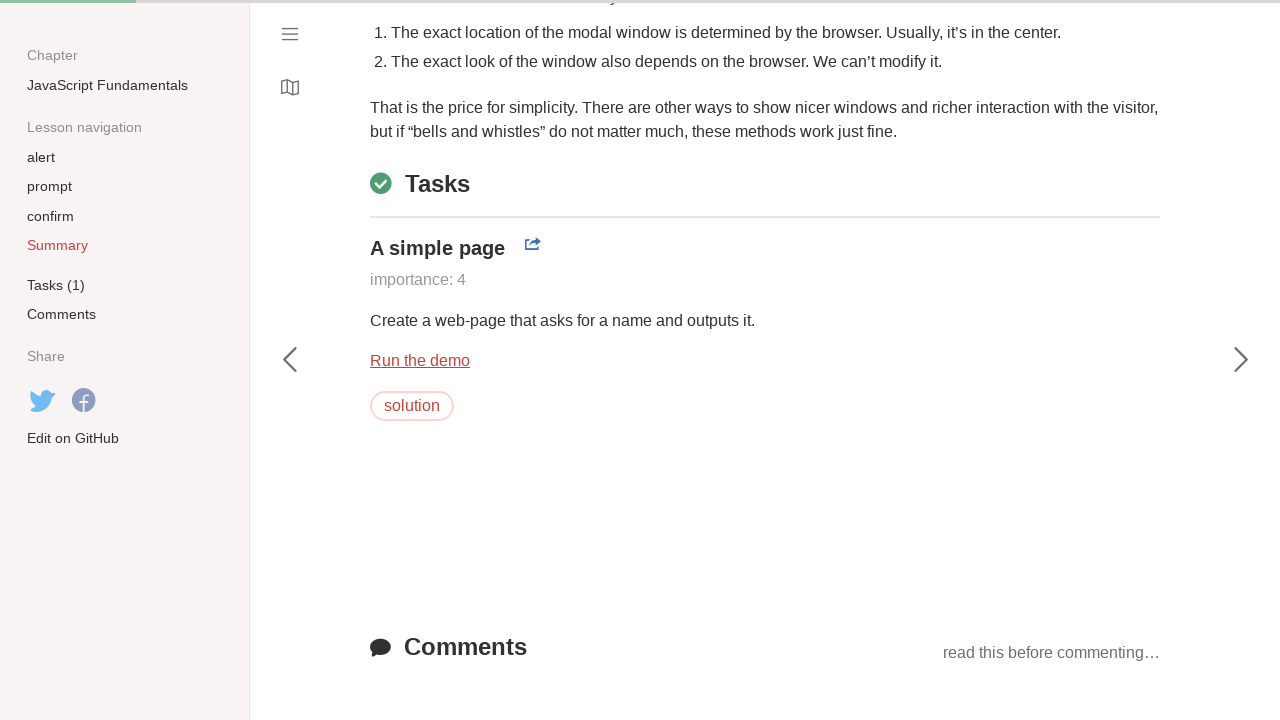

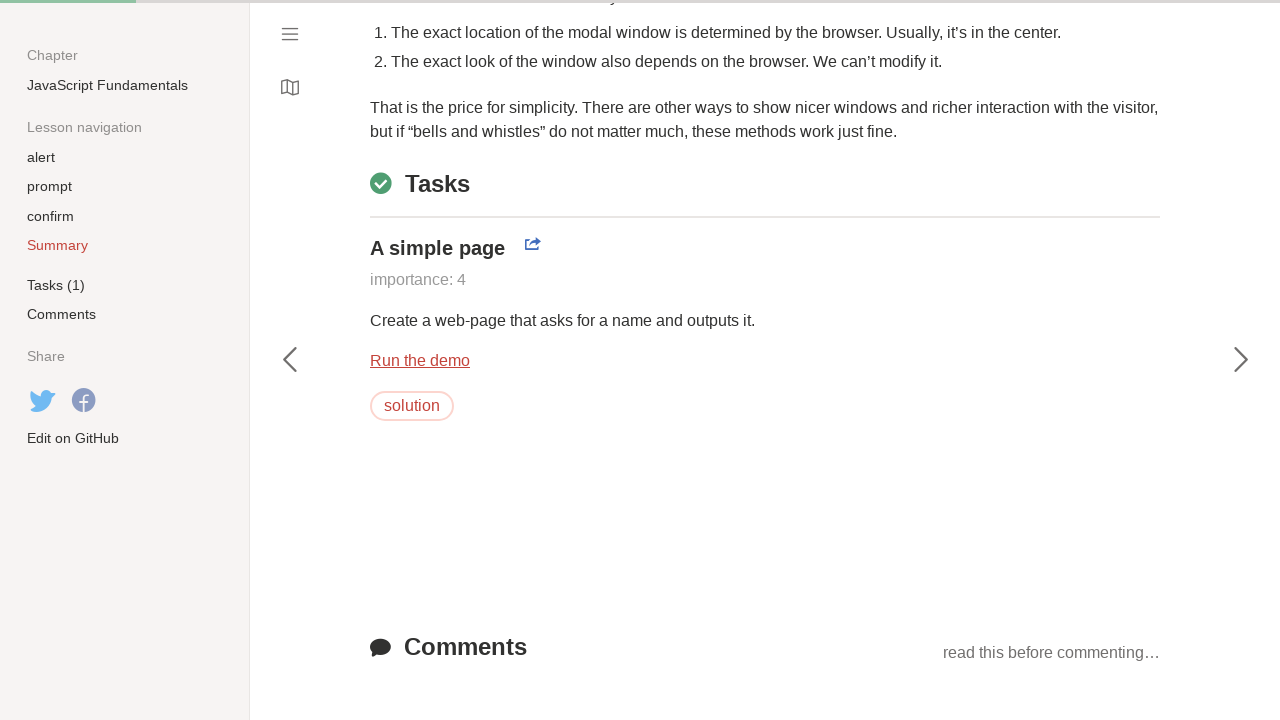